Tests adding multiple todos and removing all of them, verifying the list is empty

Starting URL: https://demo.playwright.dev/todomvc/#/

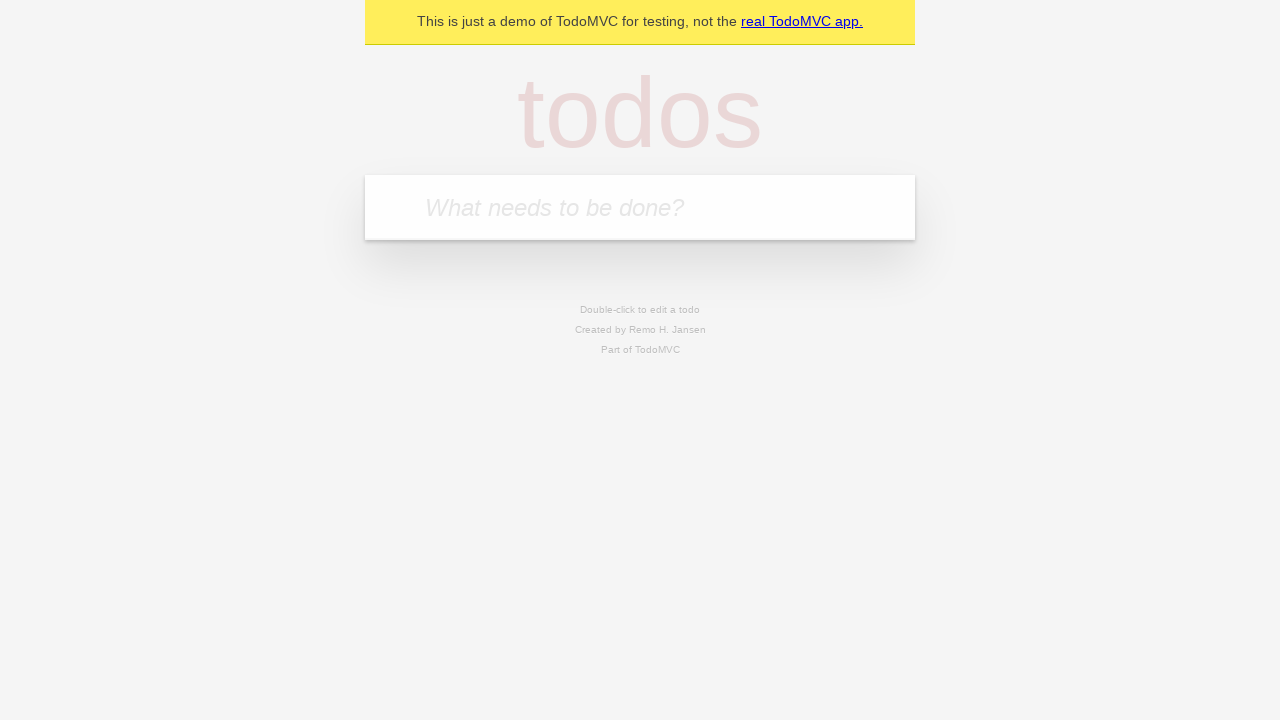

Filled input field with 'Buy groceries' on input.new-todo
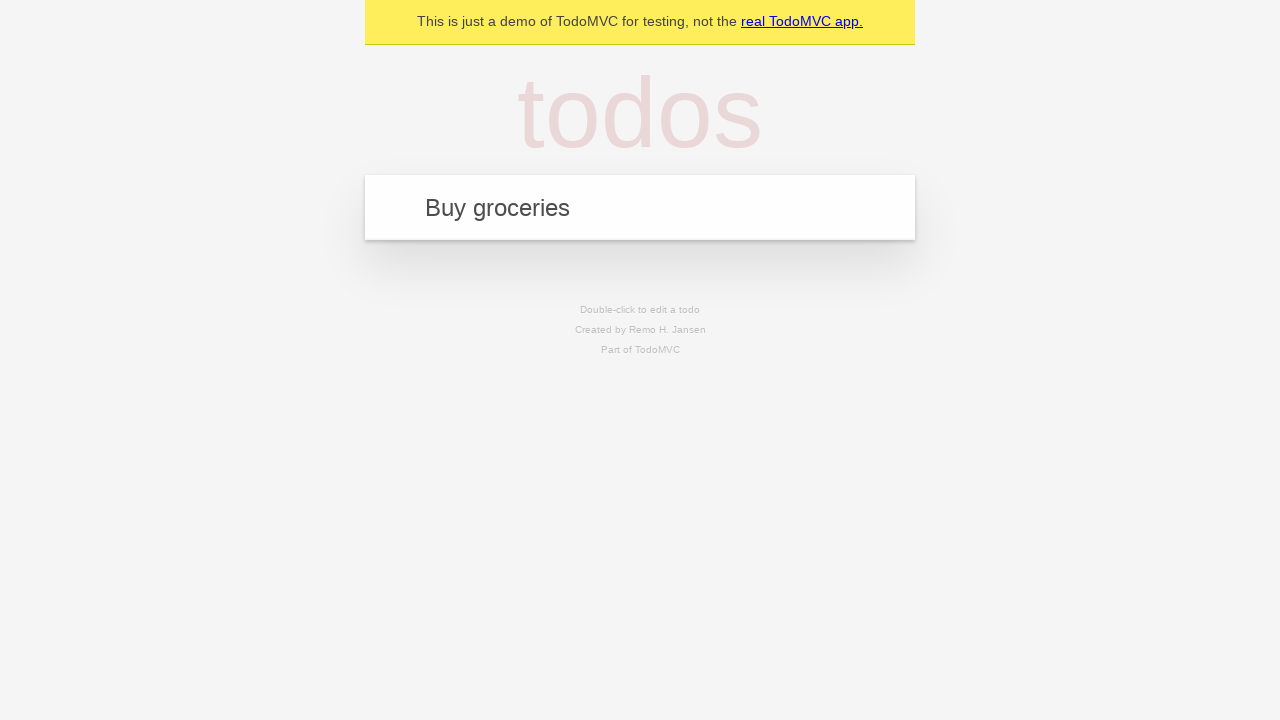

Pressed Enter to add 'Buy groceries' todo on input.new-todo
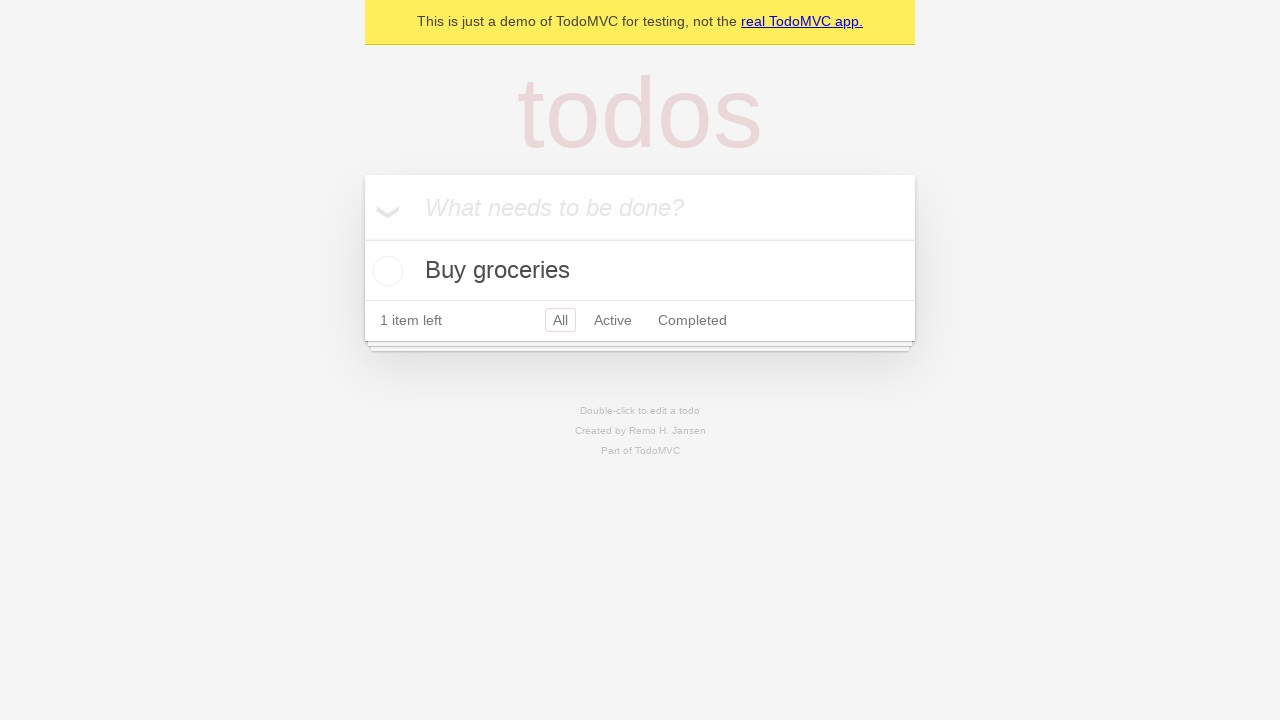

Filled input field with 'Go to the gym' on input.new-todo
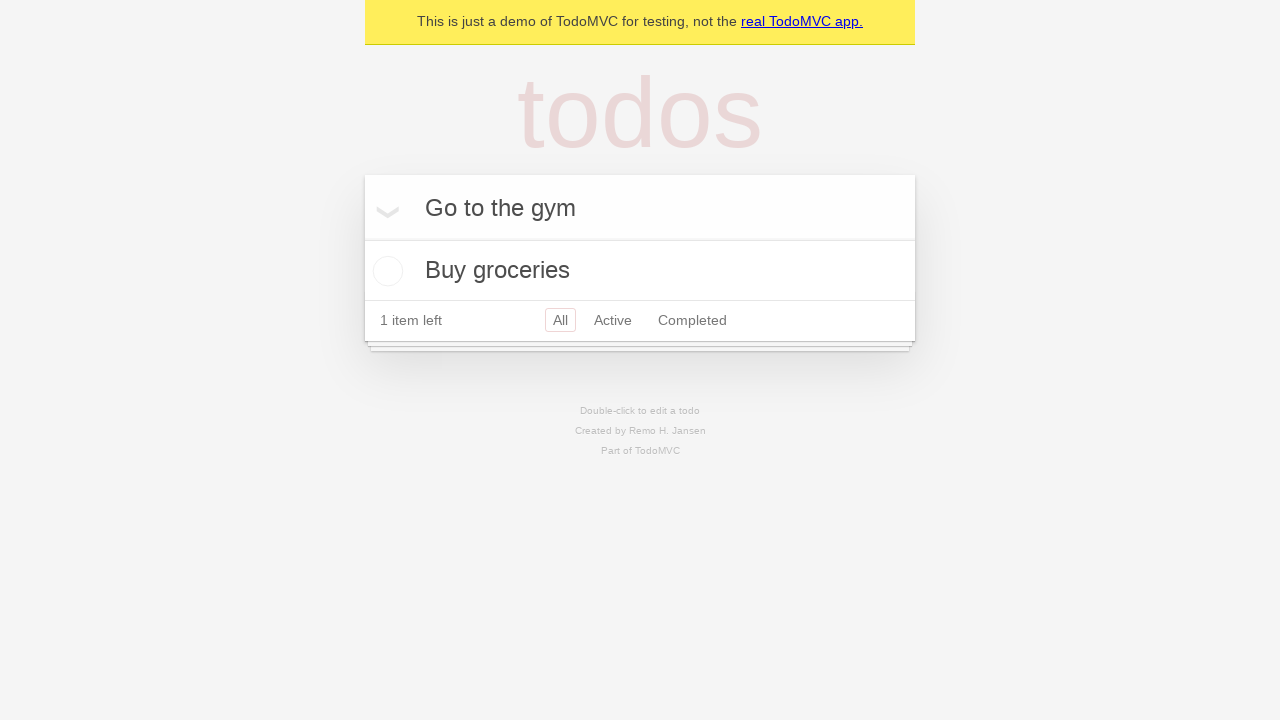

Pressed Enter to add 'Go to the gym' todo on input.new-todo
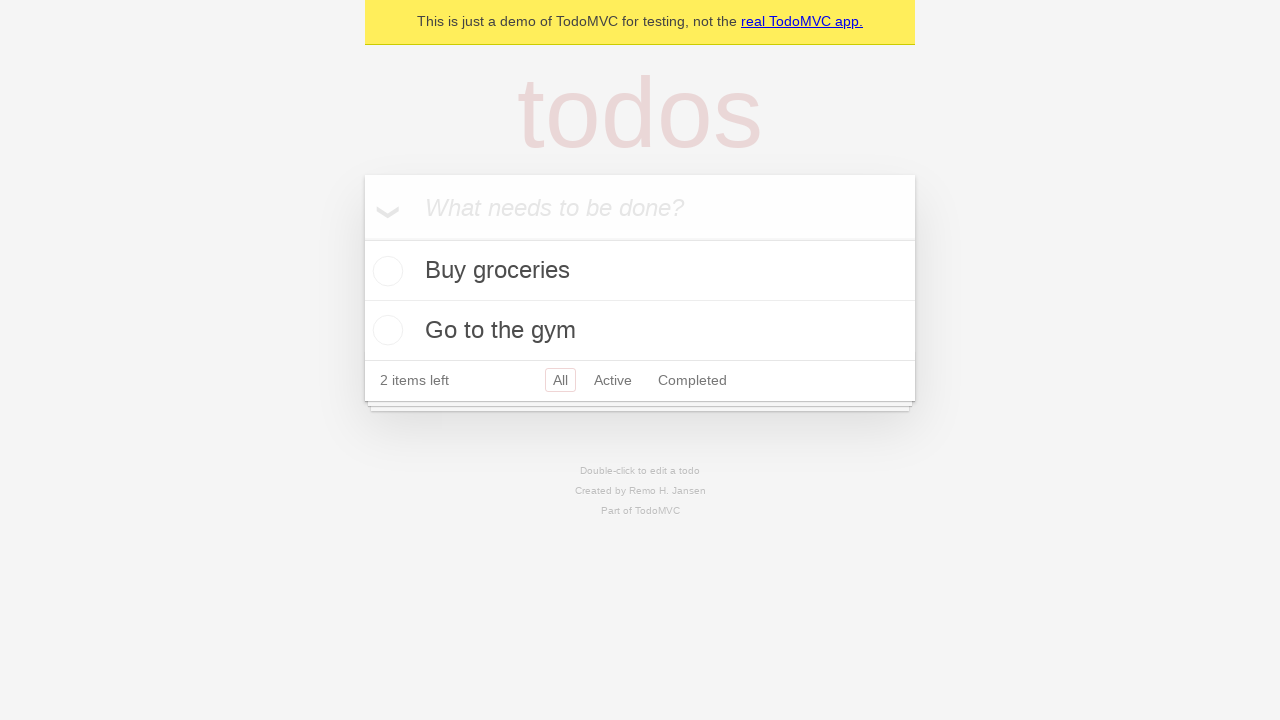

Filled input field with 'Read a book' on input.new-todo
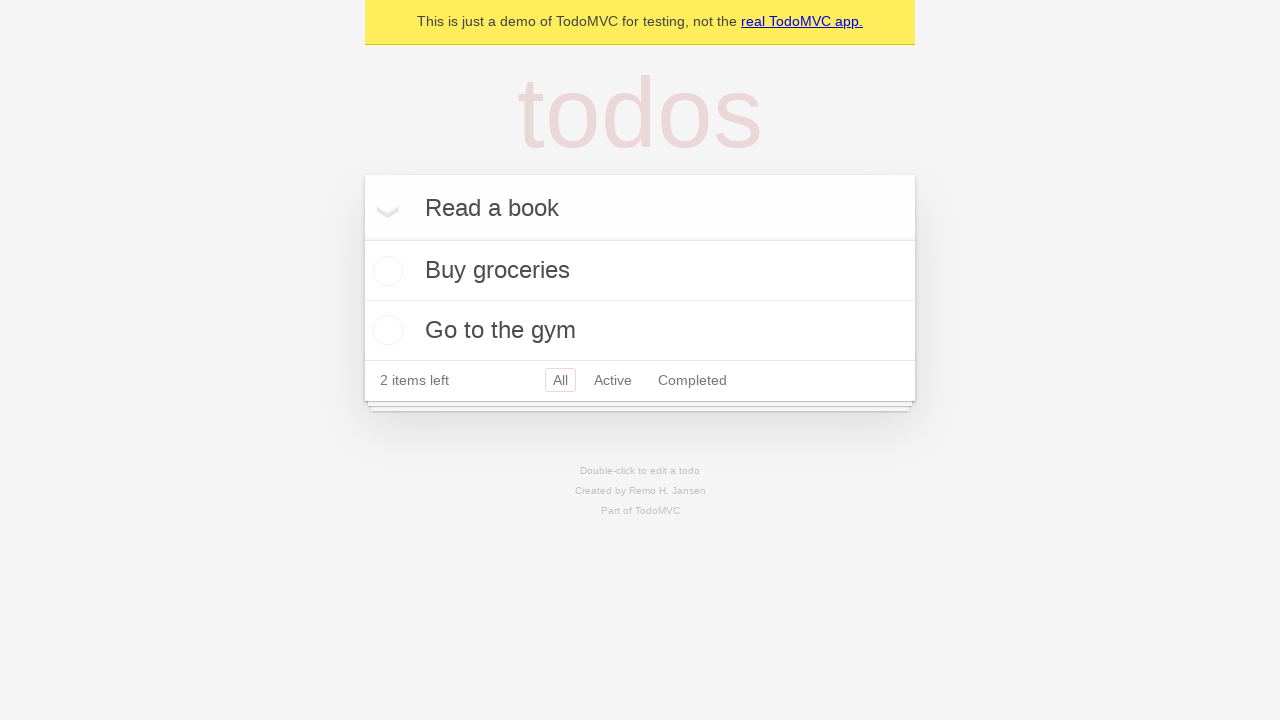

Pressed Enter to add 'Read a book' todo on input.new-todo
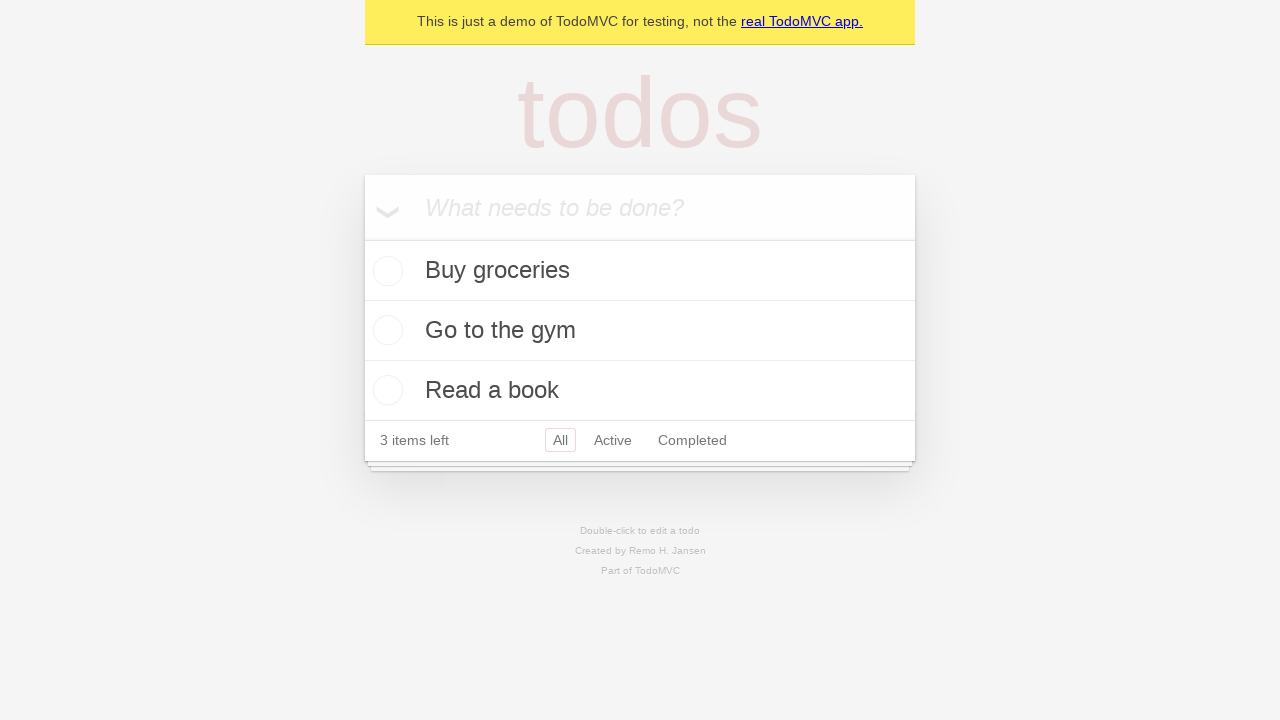

Located 'Buy groceries' todo item
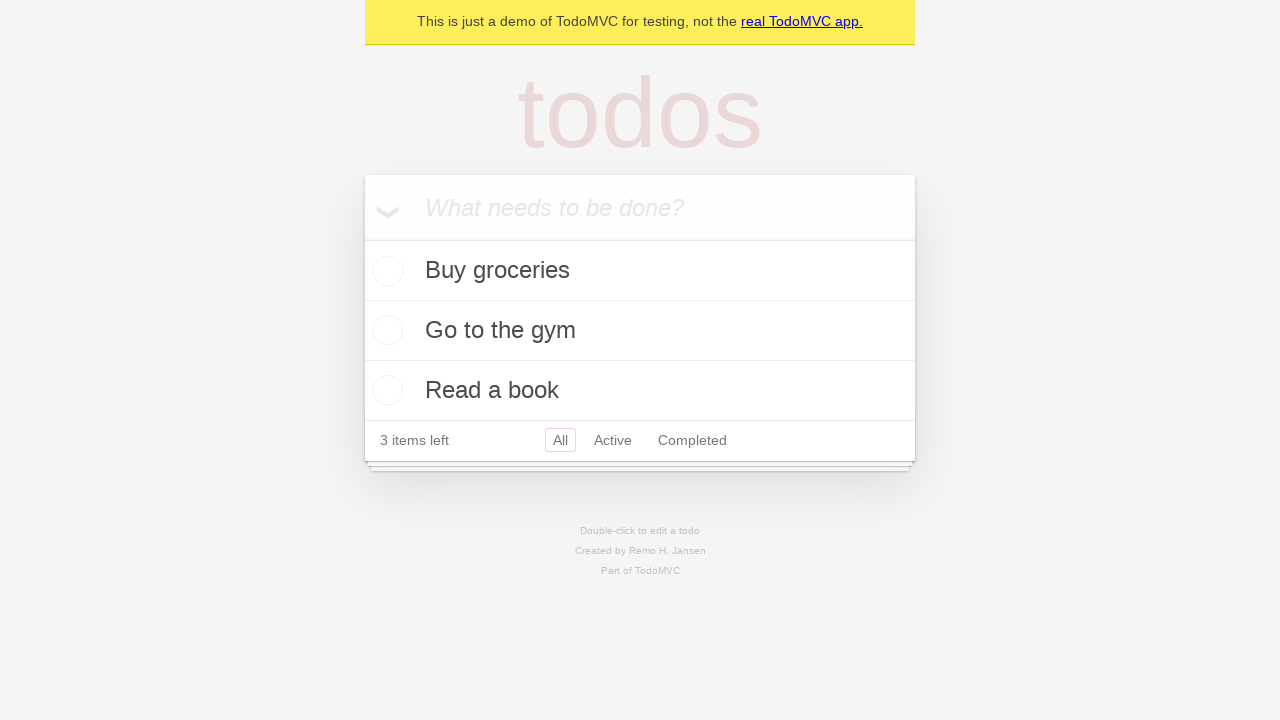

Hovered over 'Buy groceries' todo item at (640, 271) on internal:testid=[data-testid="todo-item"s] >> internal:has-text="Buy groceries"i
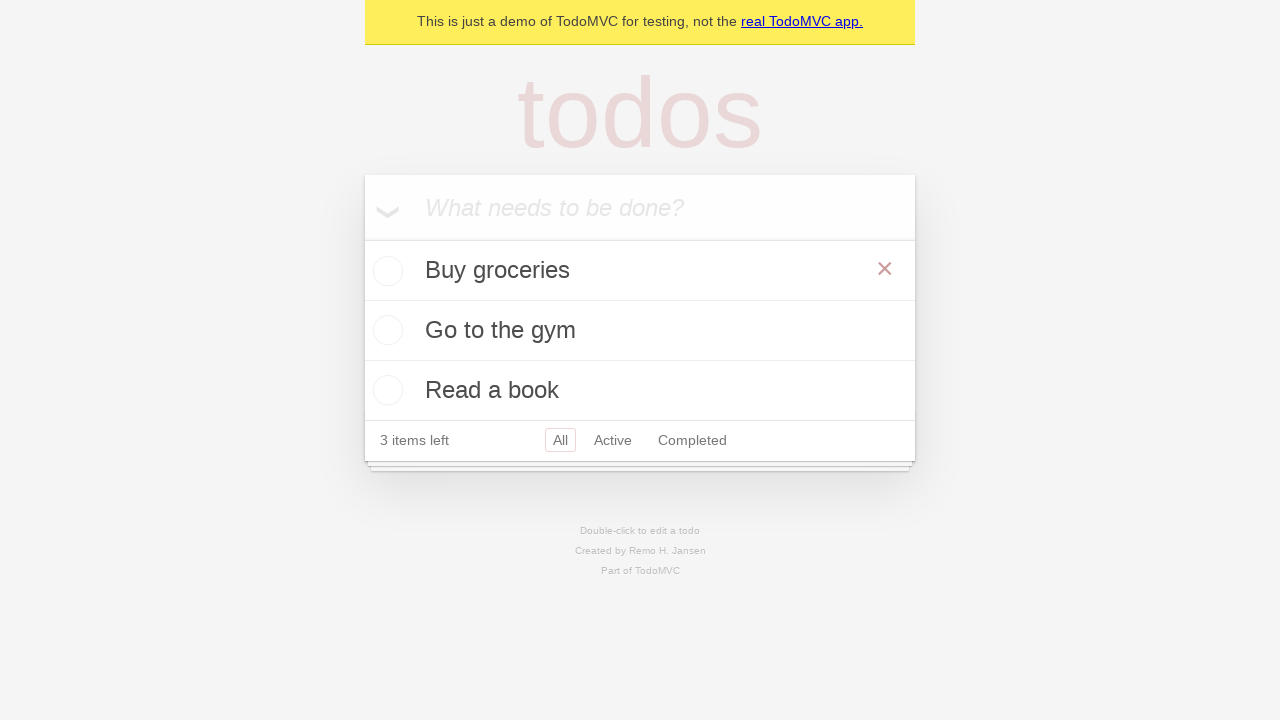

Clicked Delete button for 'Buy groceries' todo at (885, 269) on internal:testid=[data-testid="todo-item"s] >> internal:has-text="Buy groceries"i
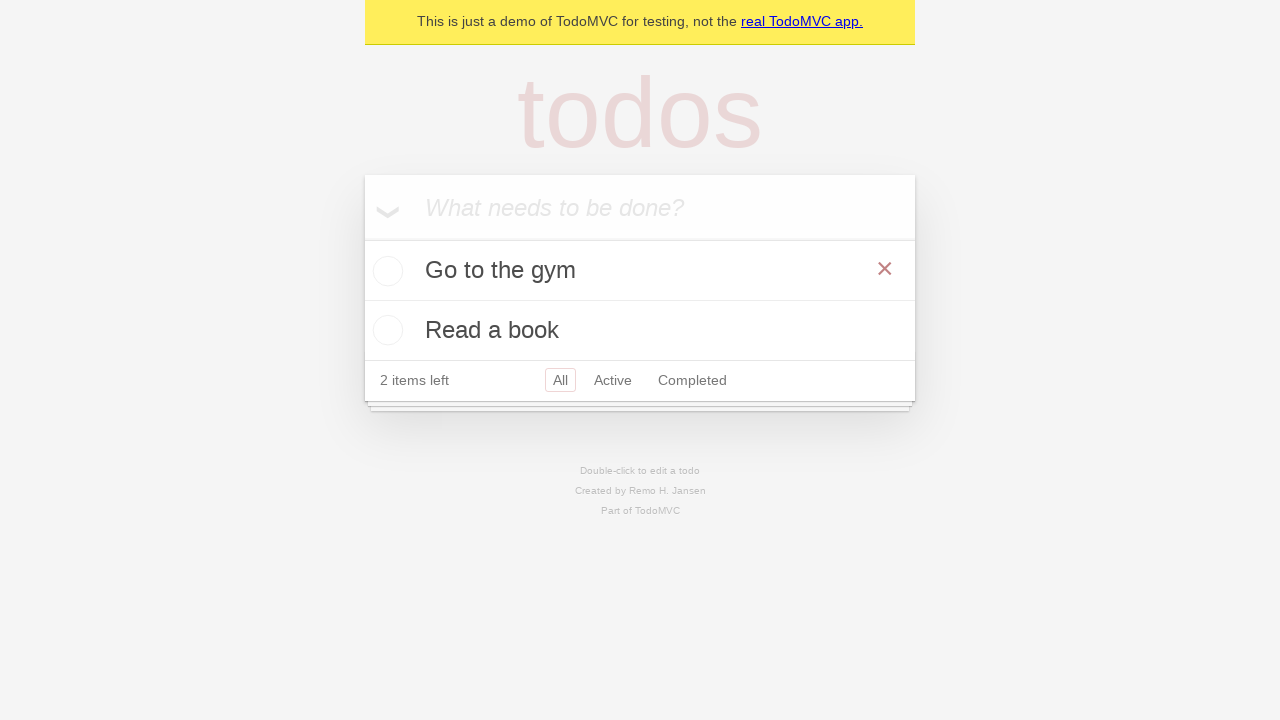

Located 'Go to the gym' todo item
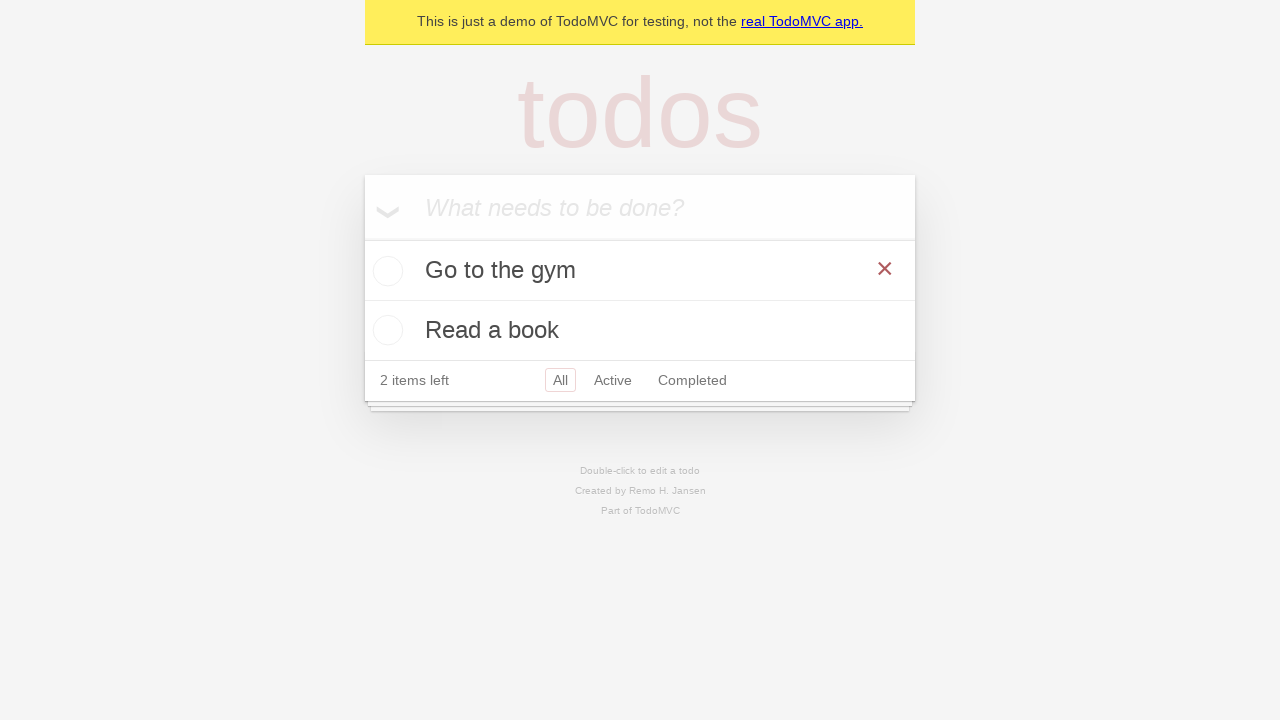

Hovered over 'Go to the gym' todo item at (640, 271) on internal:testid=[data-testid="todo-item"s] >> internal:has-text="Go to the gym"i
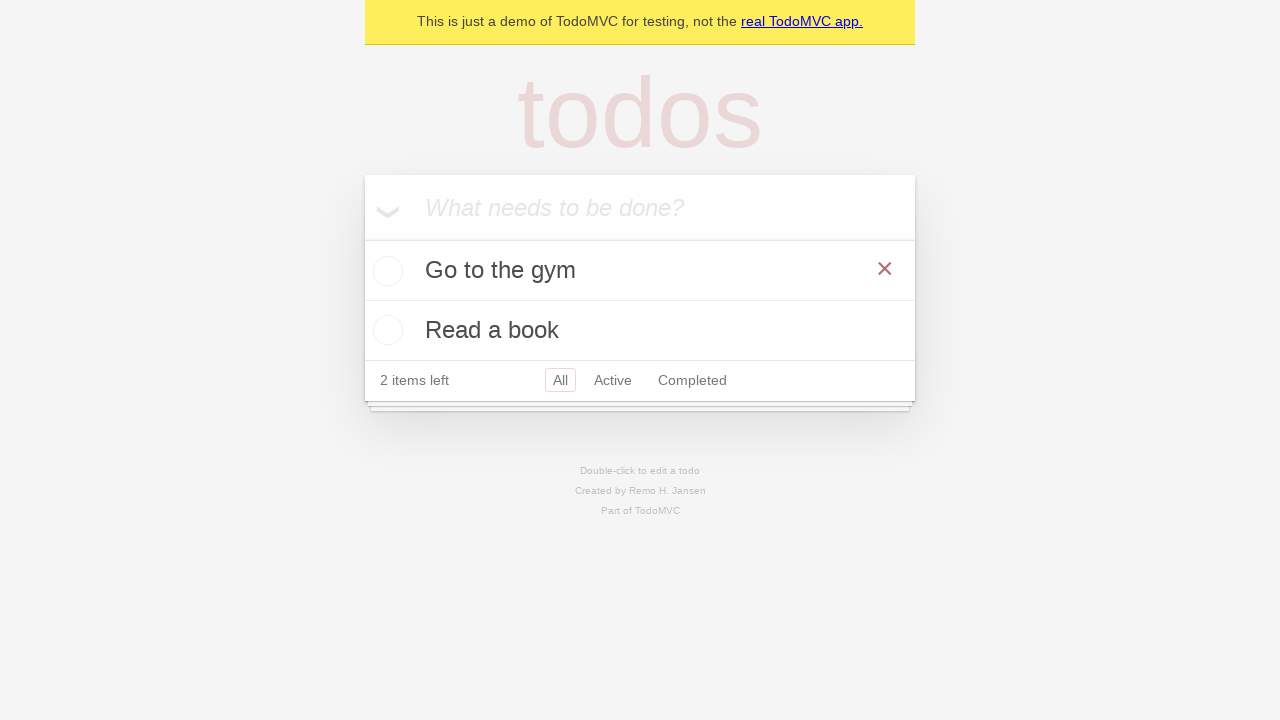

Clicked Delete button for 'Go to the gym' todo at (885, 269) on internal:testid=[data-testid="todo-item"s] >> internal:has-text="Go to the gym"i
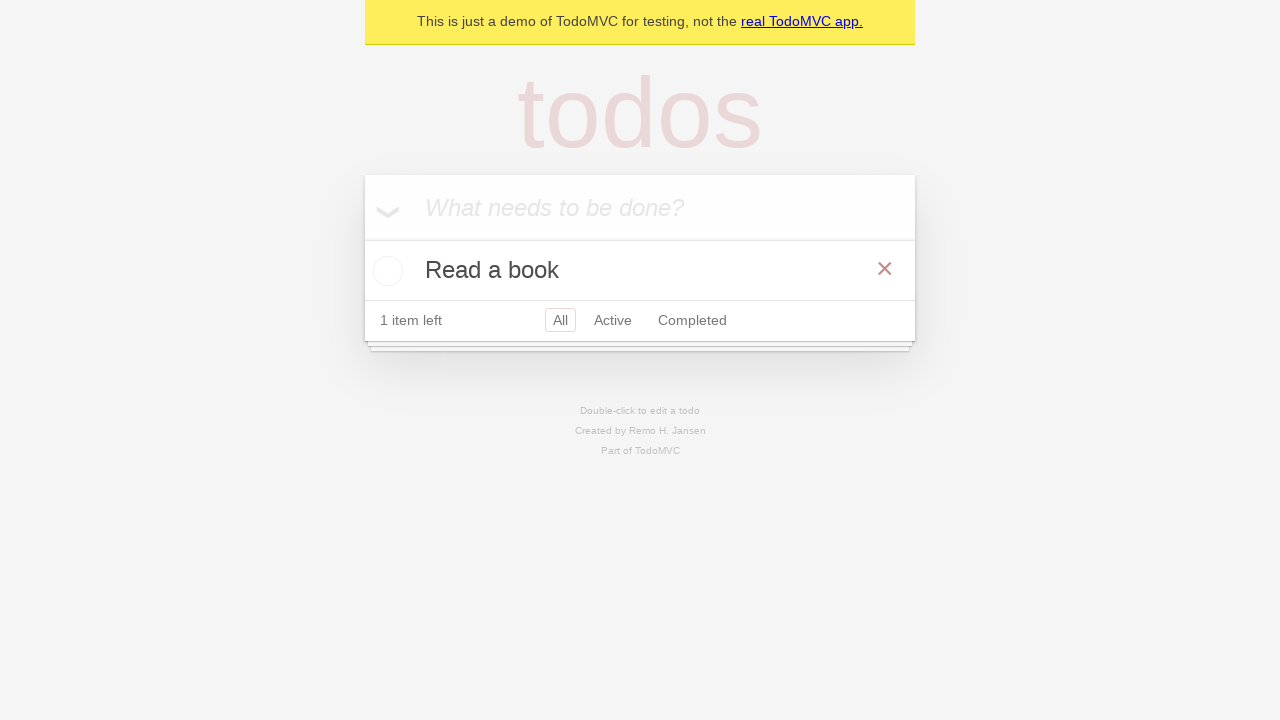

Located 'Read a book' todo item
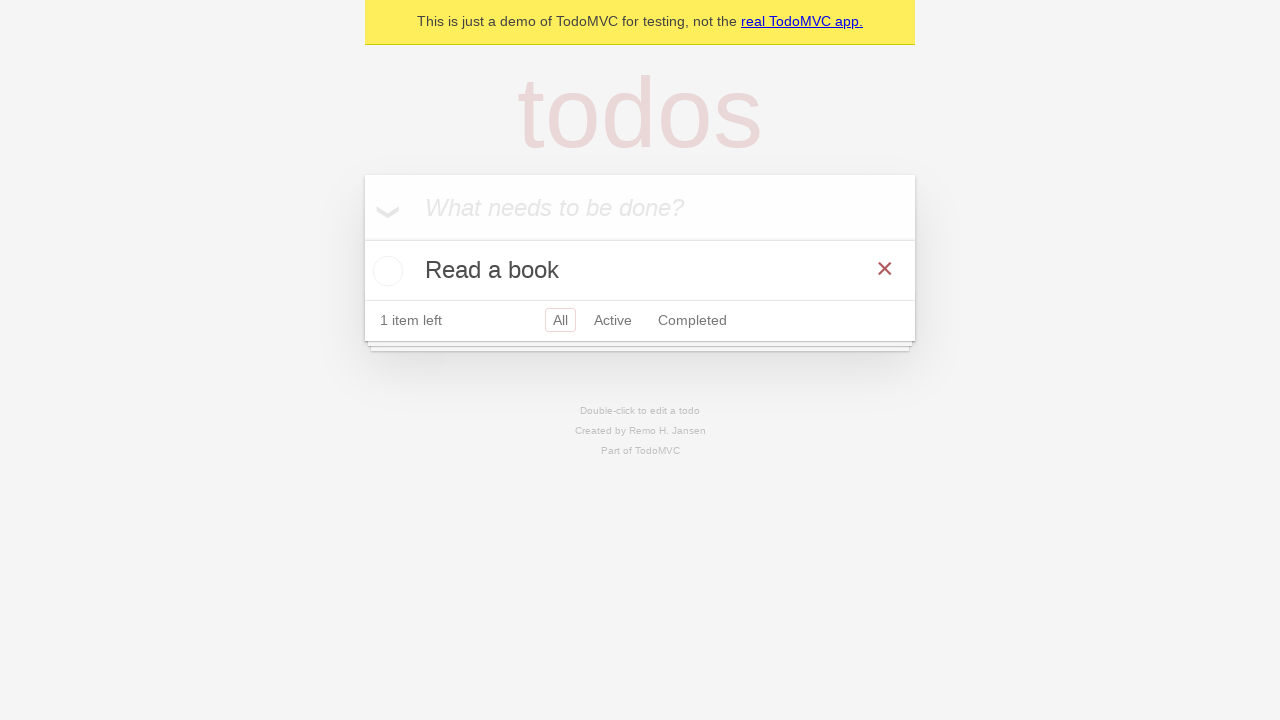

Hovered over 'Read a book' todo item at (640, 271) on internal:testid=[data-testid="todo-item"s] >> internal:has-text="Read a book"i
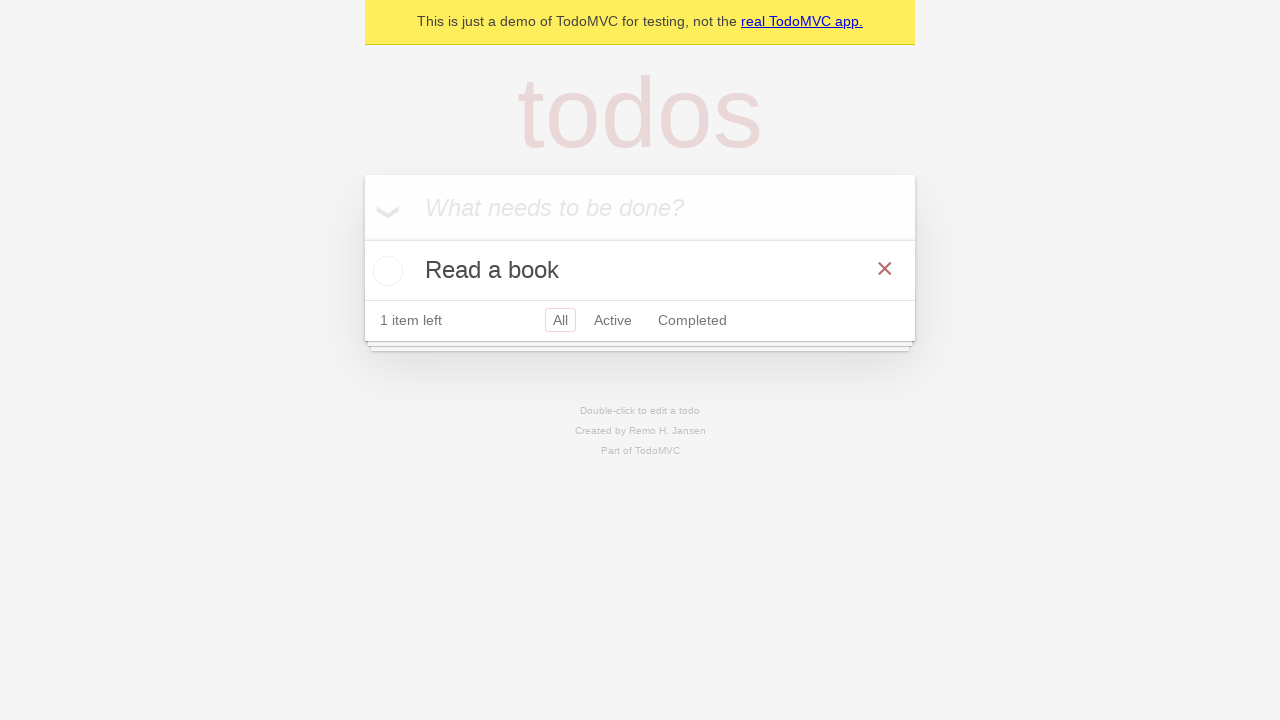

Clicked Delete button for 'Read a book' todo at (885, 269) on internal:testid=[data-testid="todo-item"s] >> internal:has-text="Read a book"i >
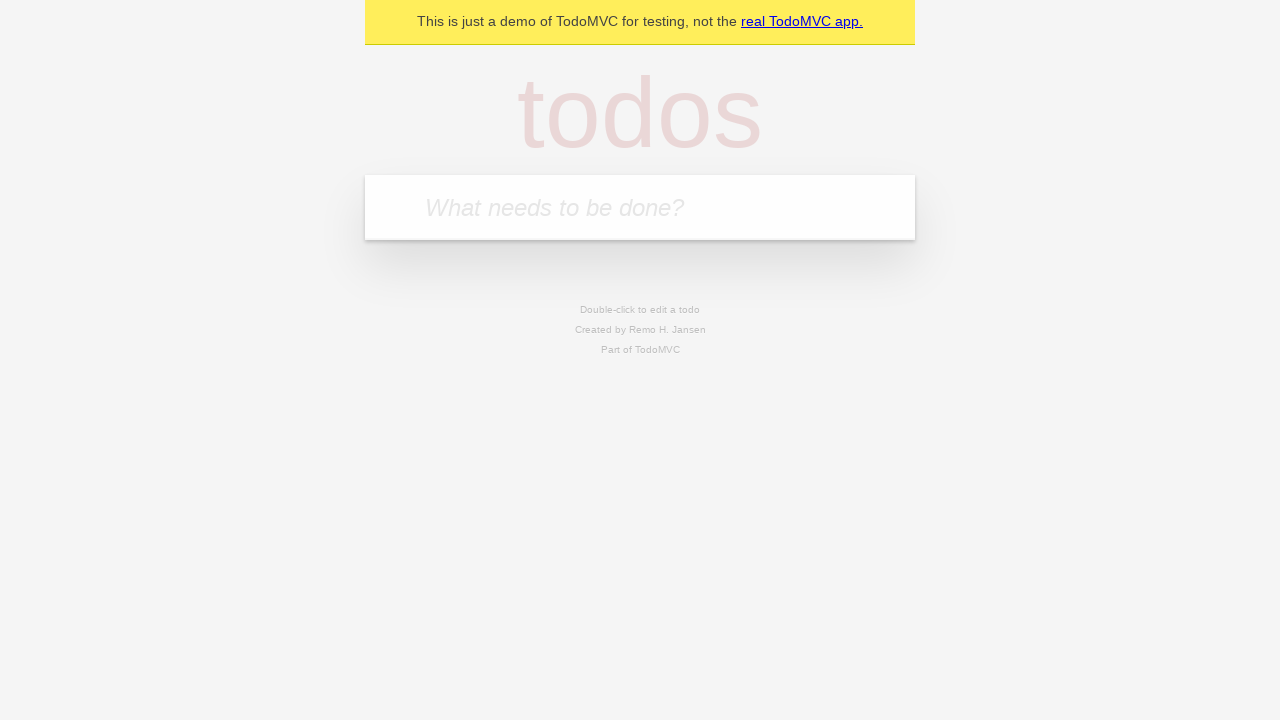

Verified that todo list is empty (0 items)
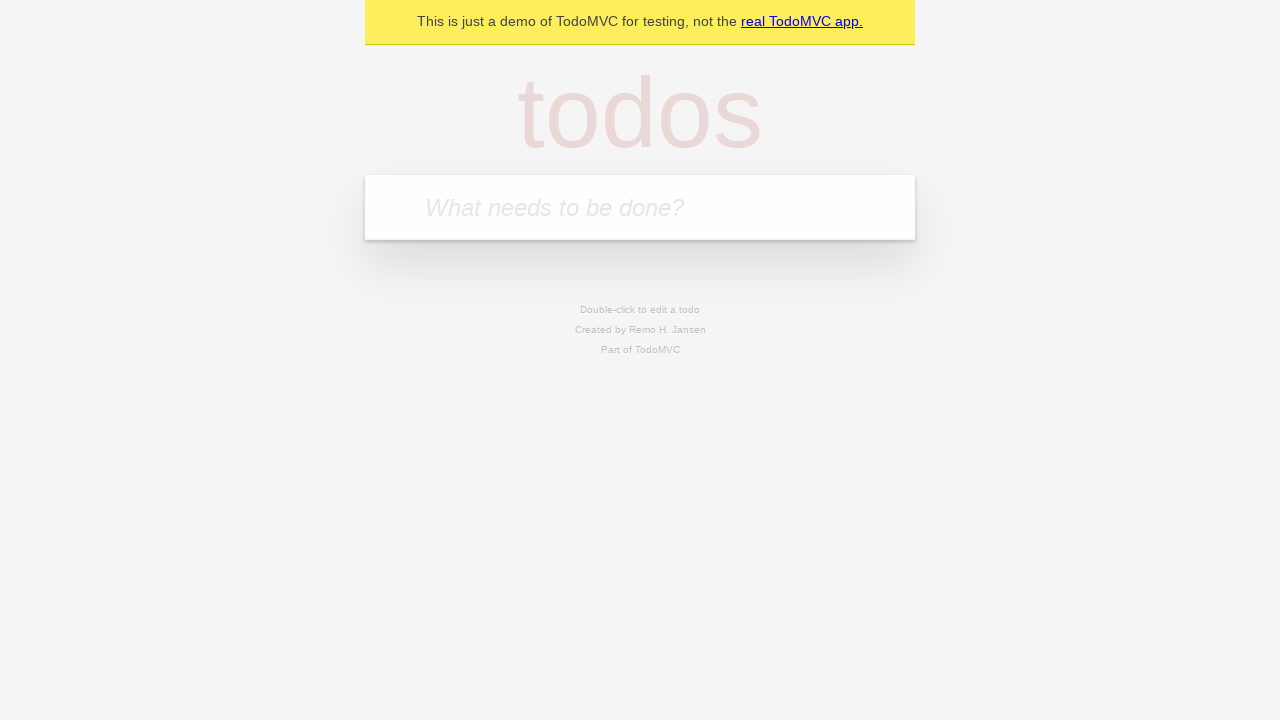

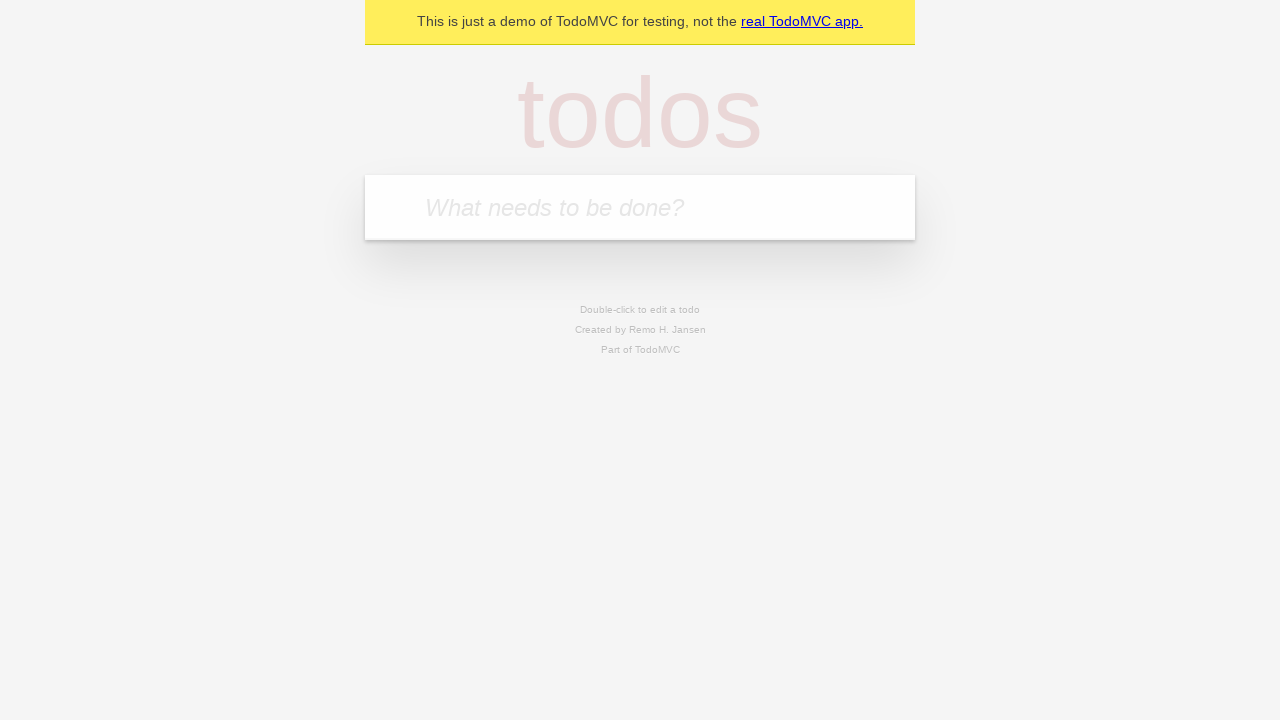